Tests sorting items in a grid view by clicking the Grid tab and dragging items

Starting URL: http://demoqa.com/sortable

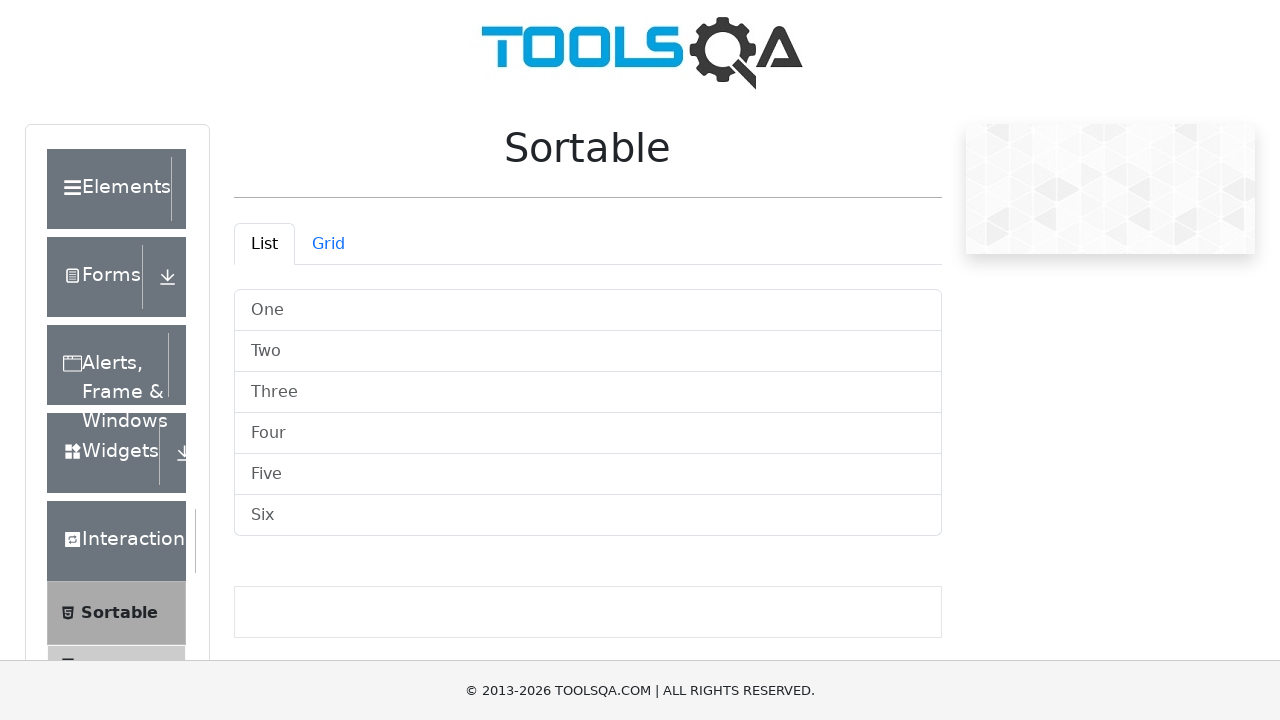

Clicked the Grid tab to switch to grid view at (328, 244) on #demo-tab-grid
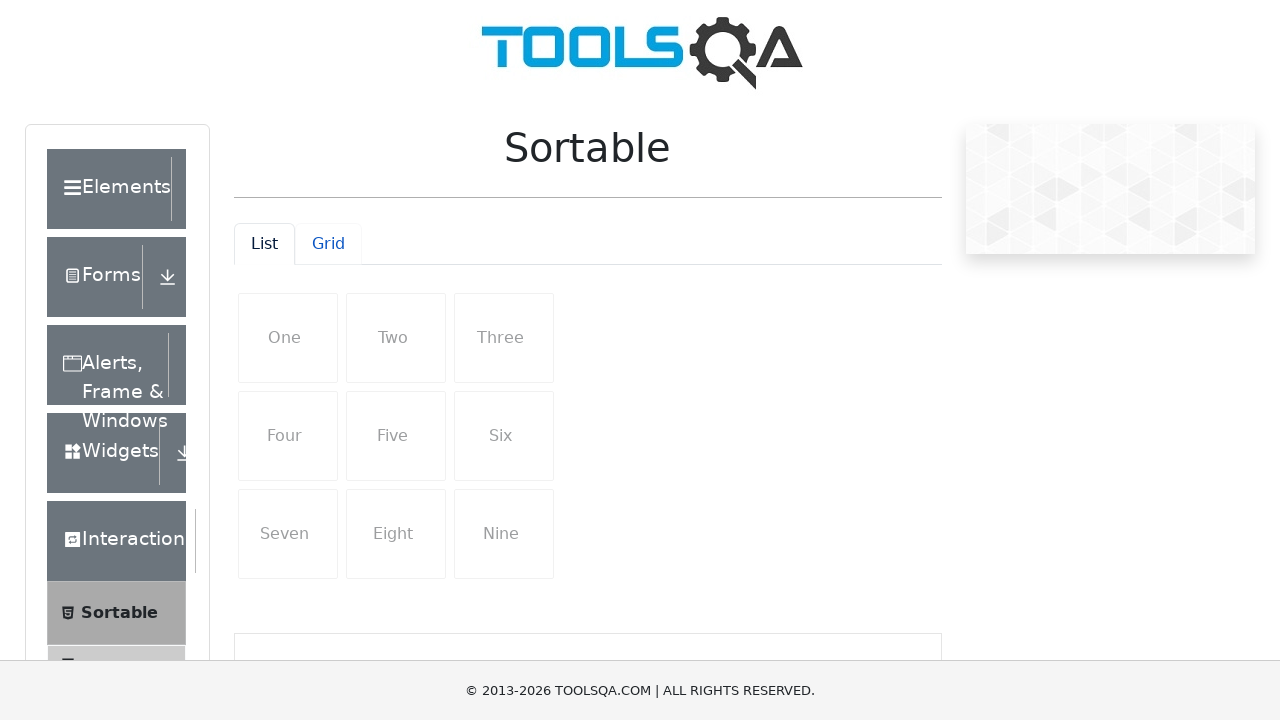

Located all grid items
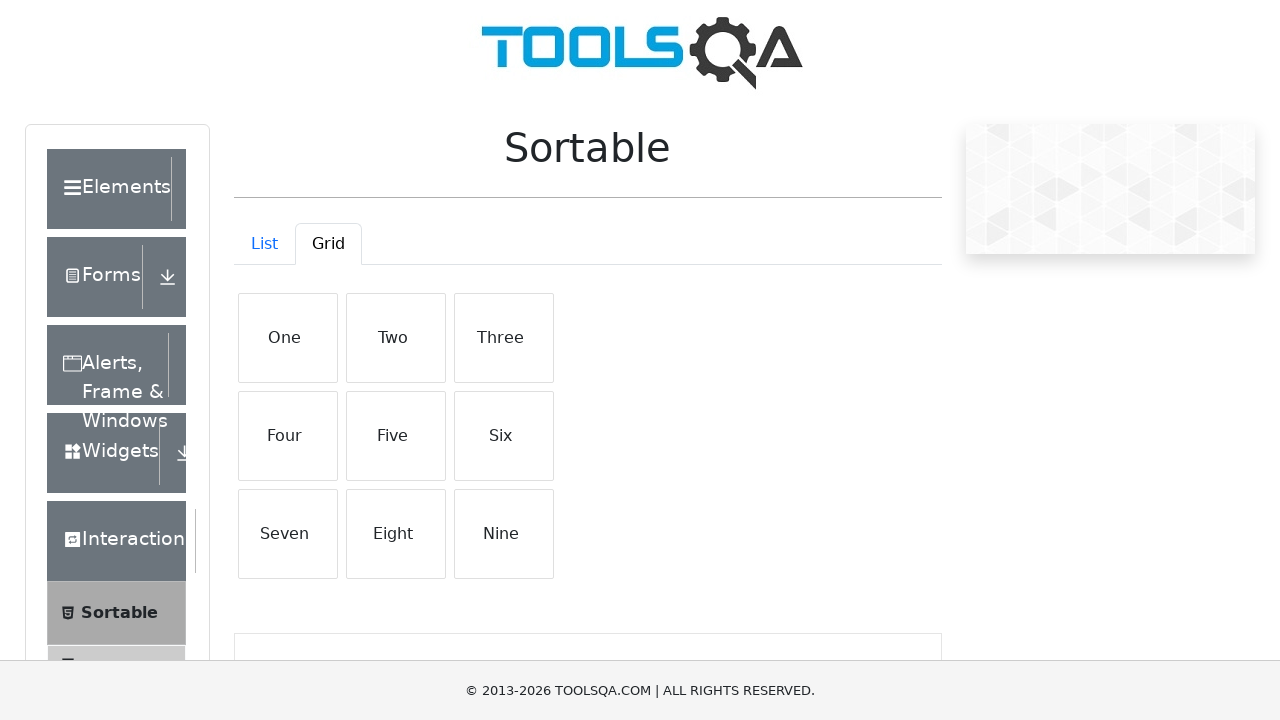

Dragged first grid item to second position to sort items at (396, 338)
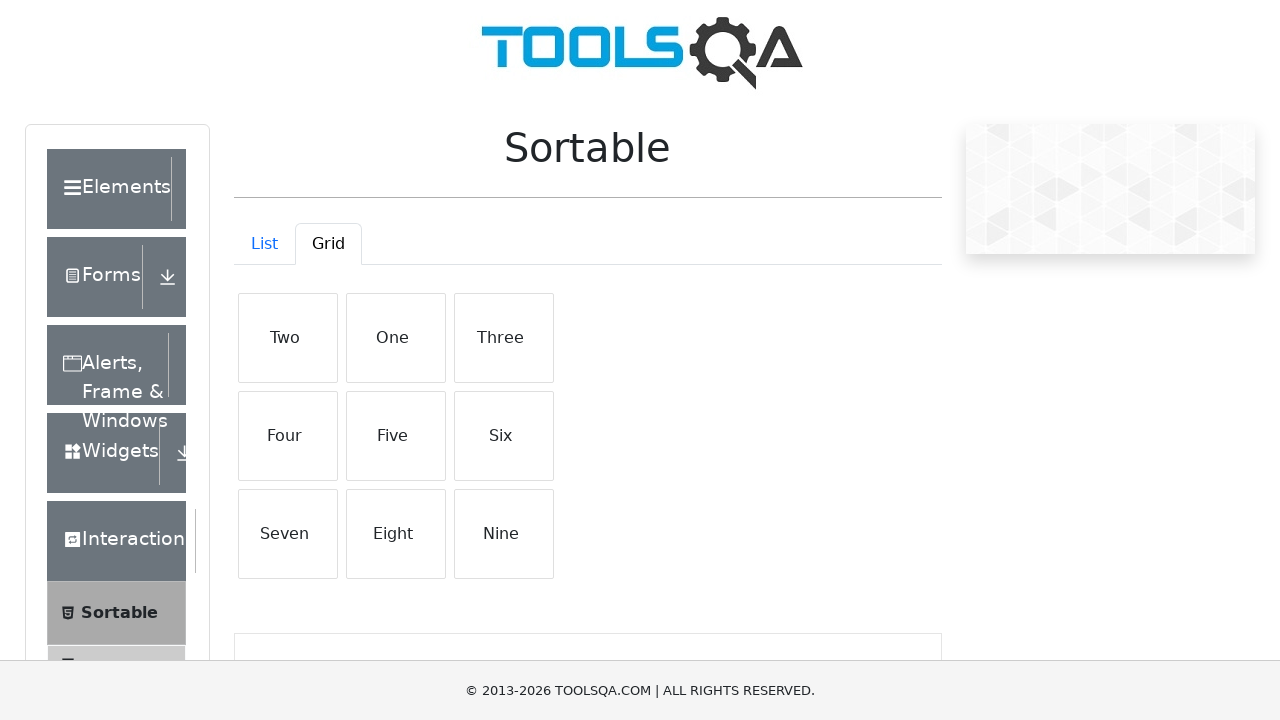

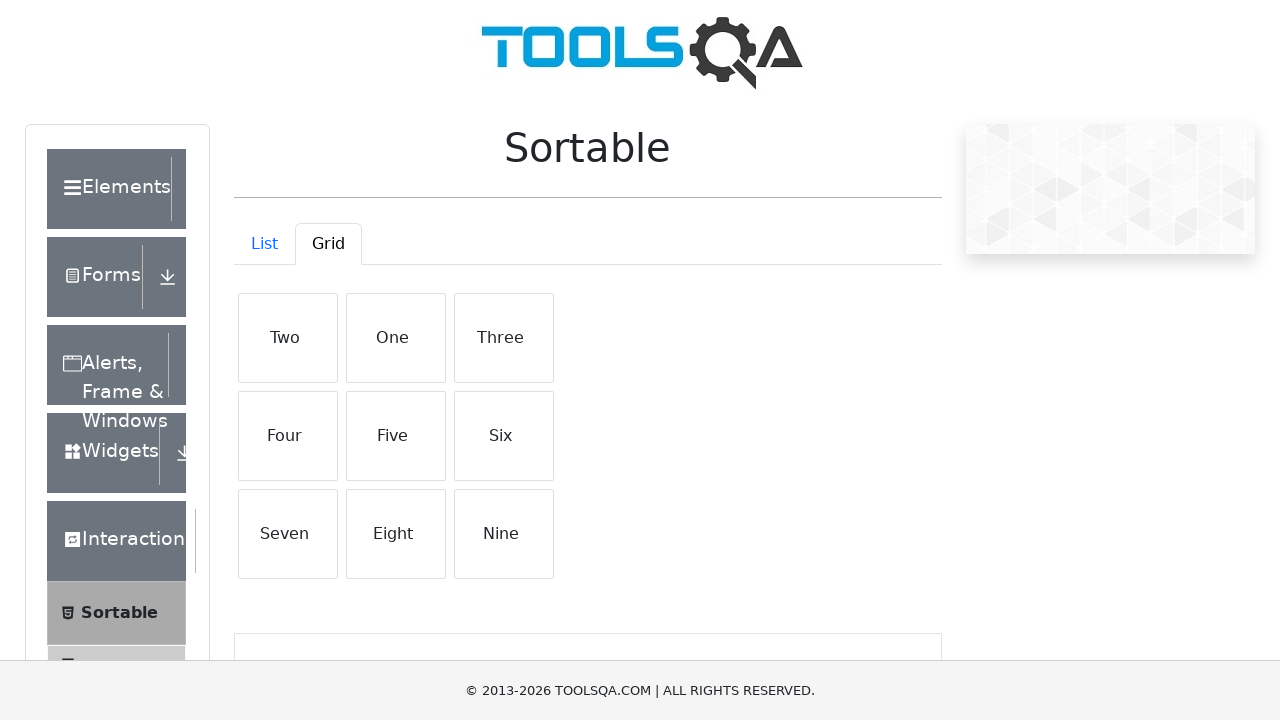